Tests opting out of A/B tests by adding the opt-out cookie on the main page before navigating to the A/B test page, then verifying the opt-out is in effect.

Starting URL: http://the-internet.herokuapp.com

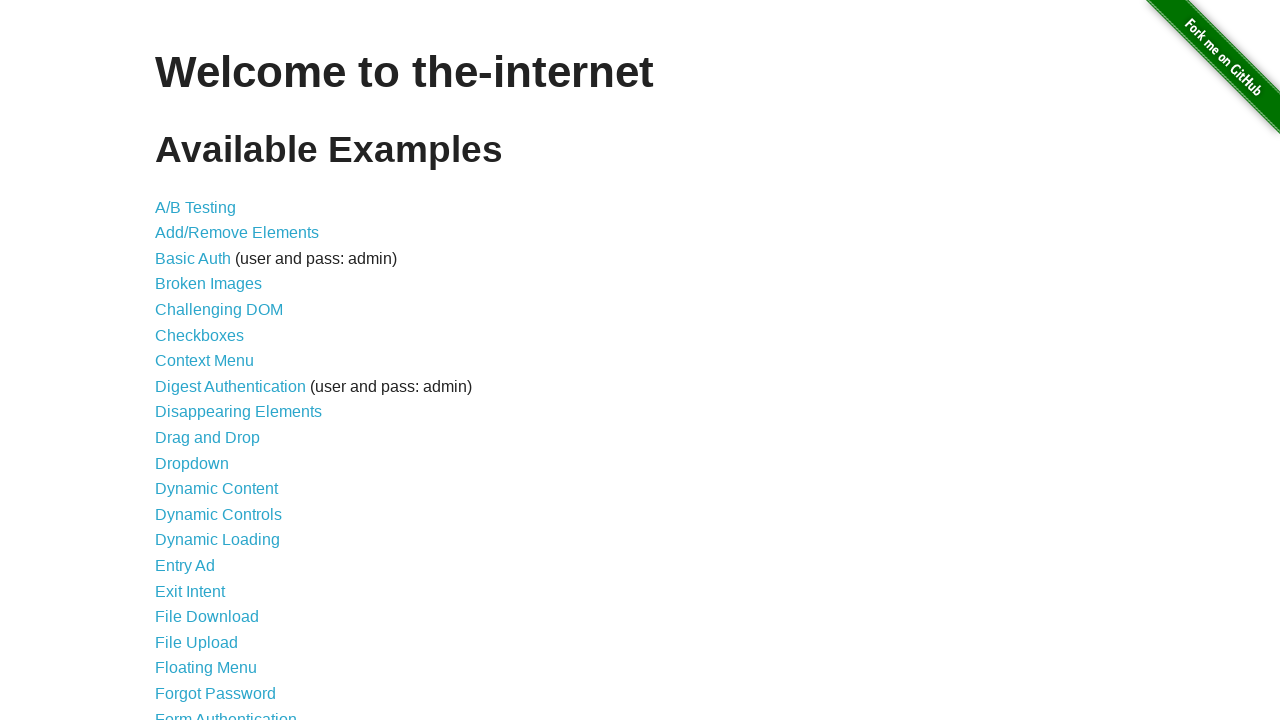

Added optimizelyOptOut cookie to context for opt-out before page load
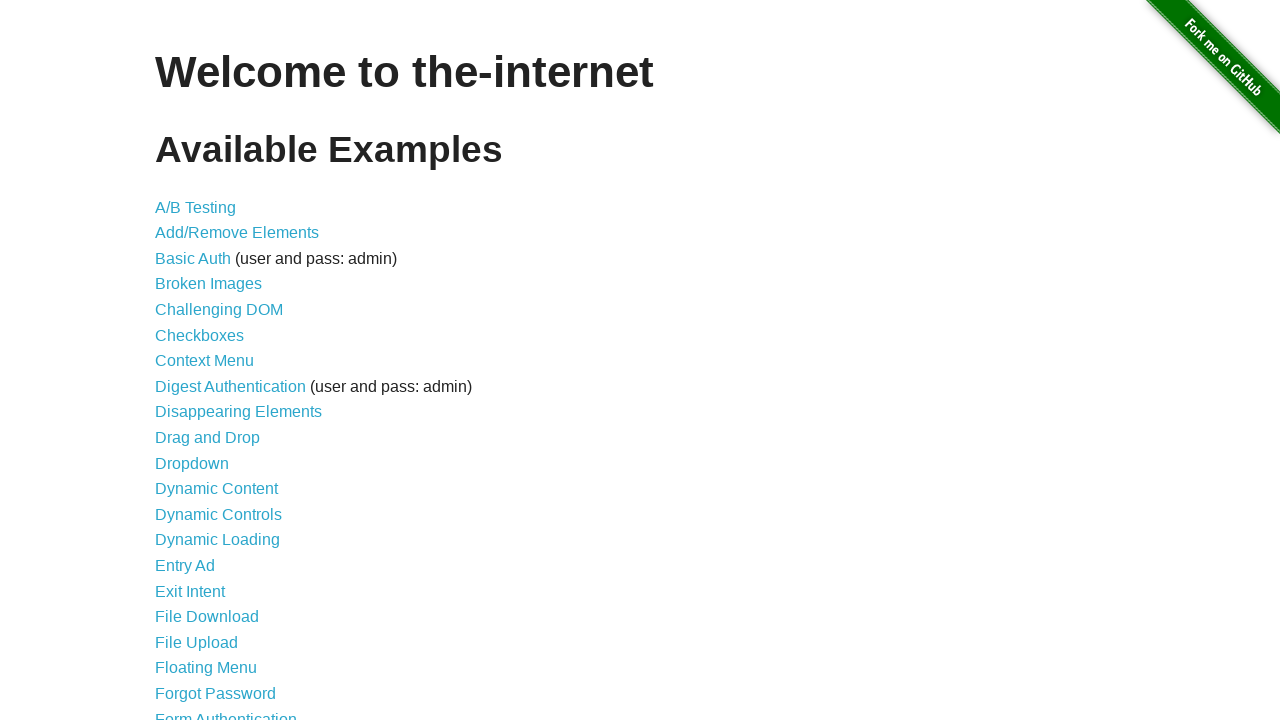

Navigated to A/B test page at /abtest
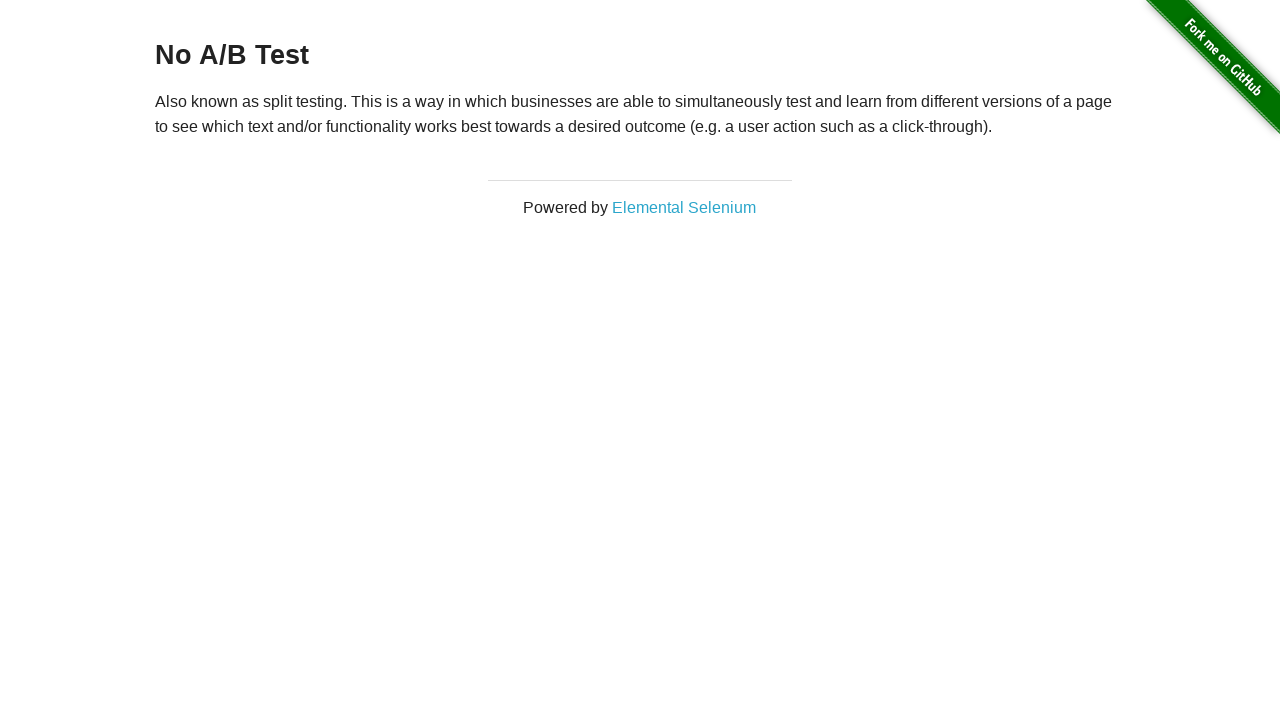

Retrieved heading text from page
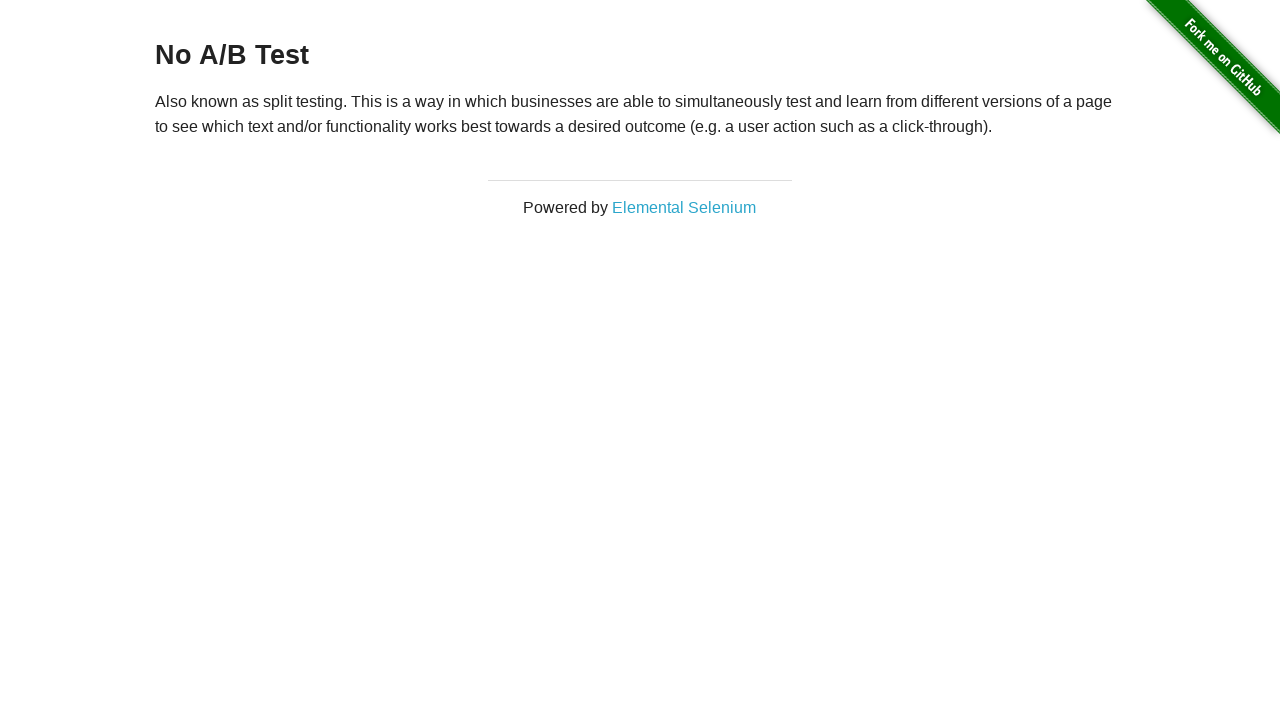

Verified heading text is 'No A/B Test' — opt-out is in effect
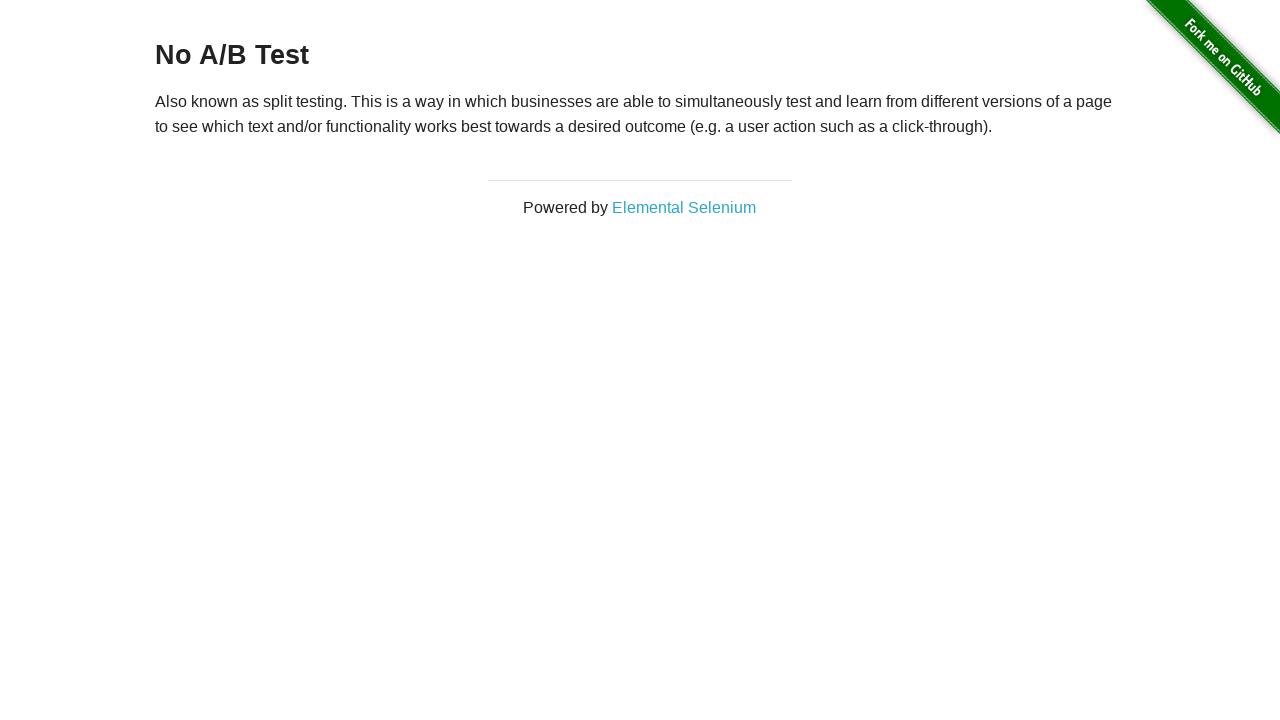

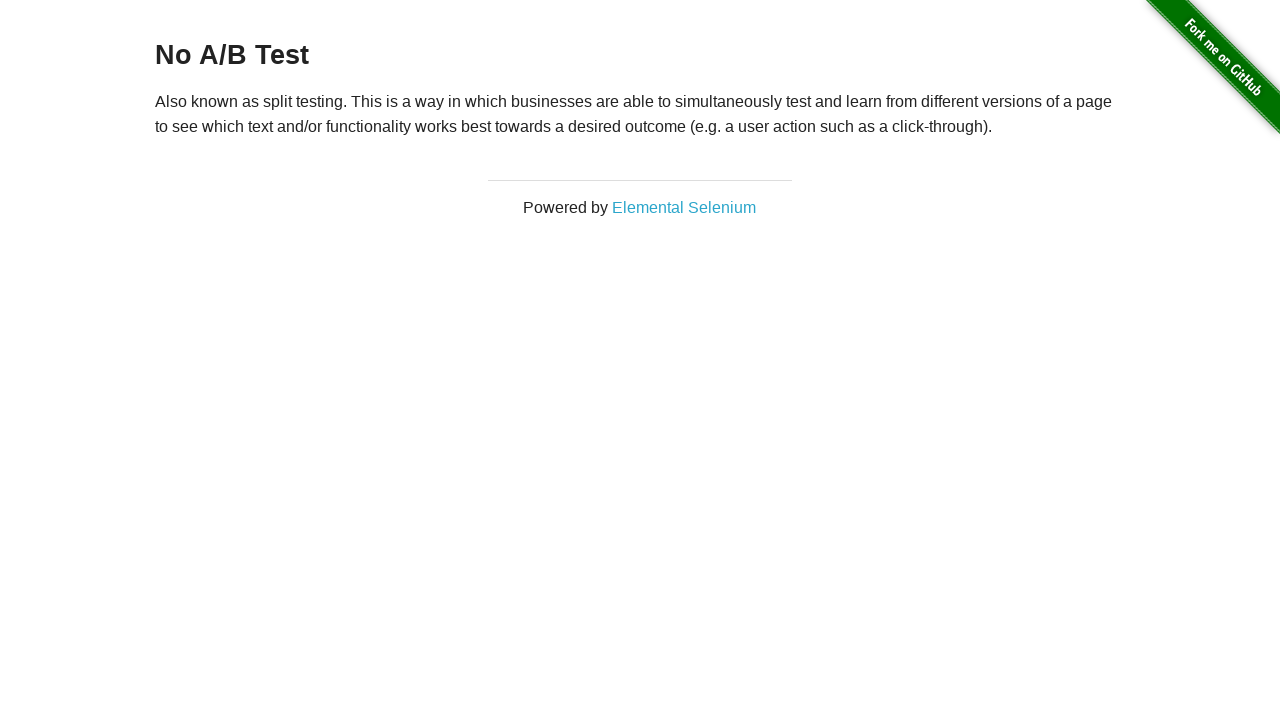